Verifies that buttons on the Challenging DOM page have dynamic IDs that change on page refresh

Starting URL: https://the-internet.herokuapp.com/challenging_dom

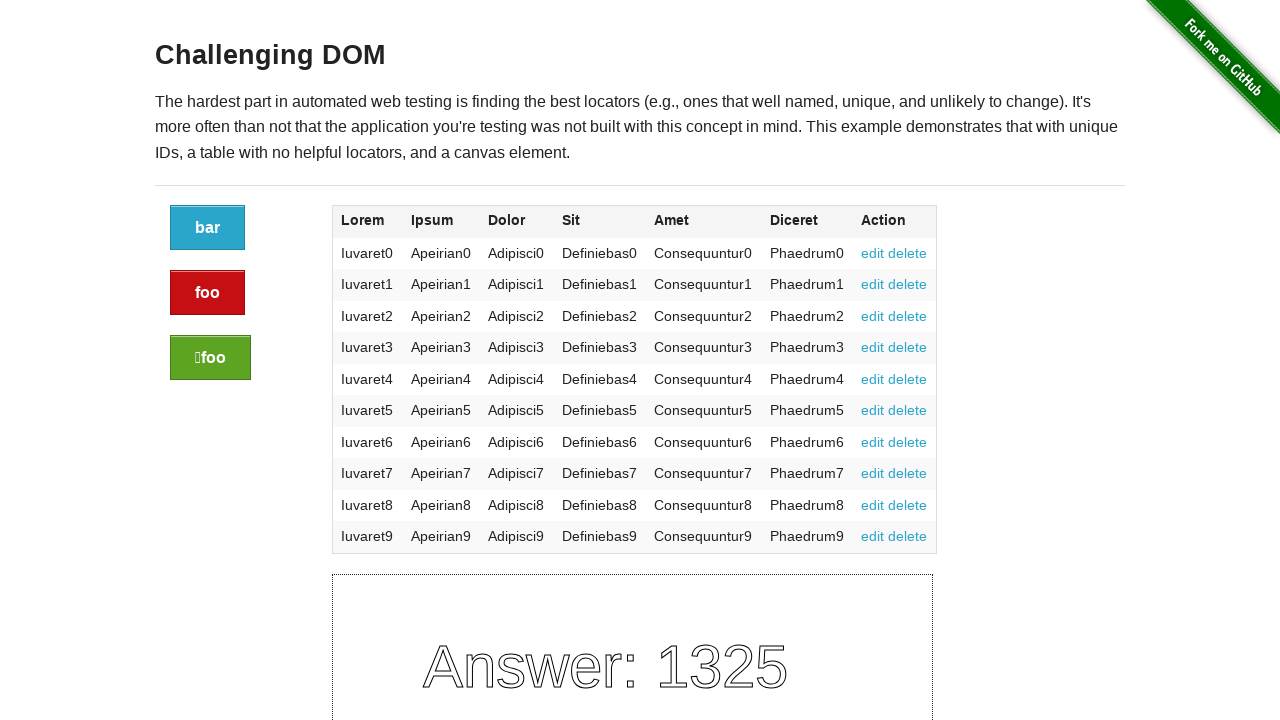

Located page title element
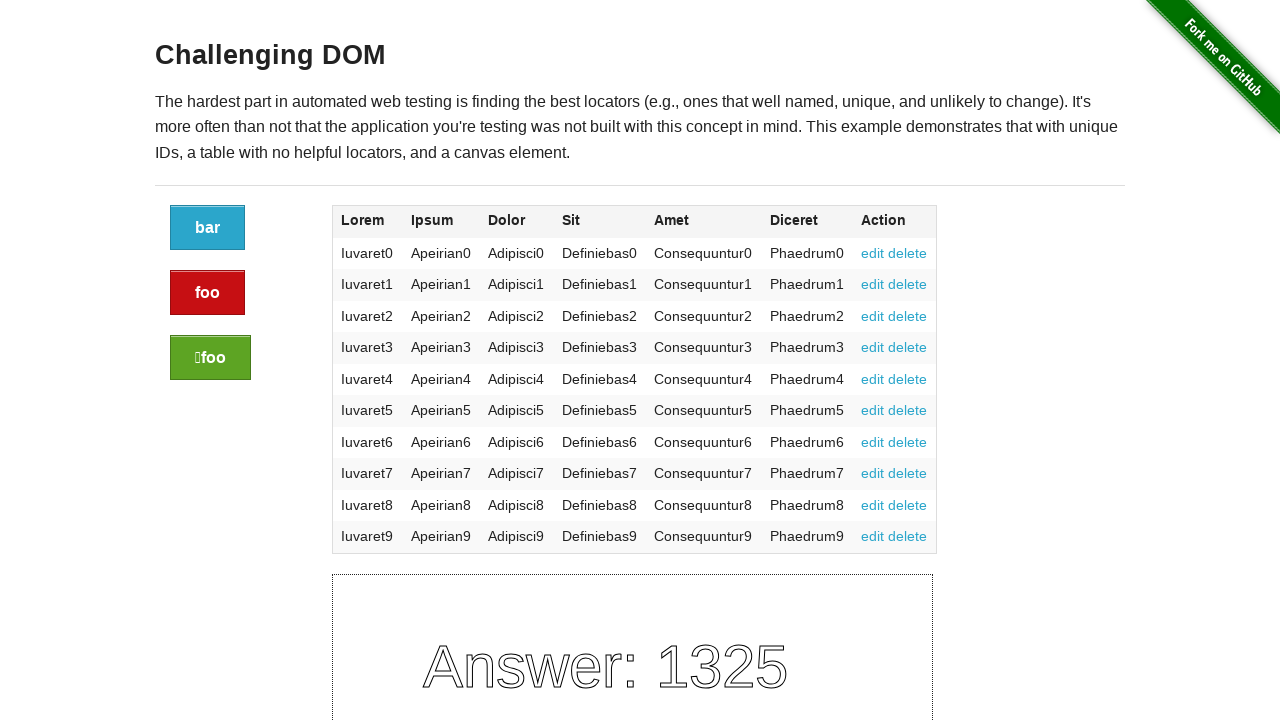

Verified page title is 'Challenging DOM'
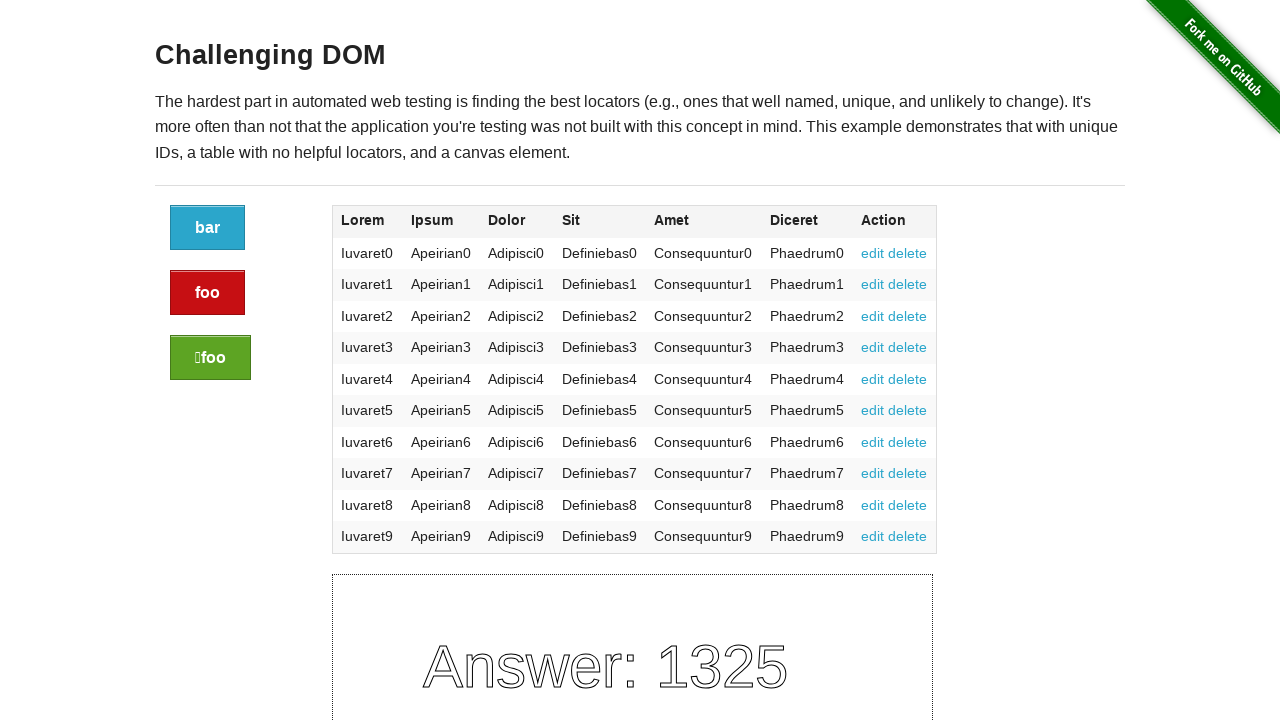

Located paragraph element with challenging DOM description
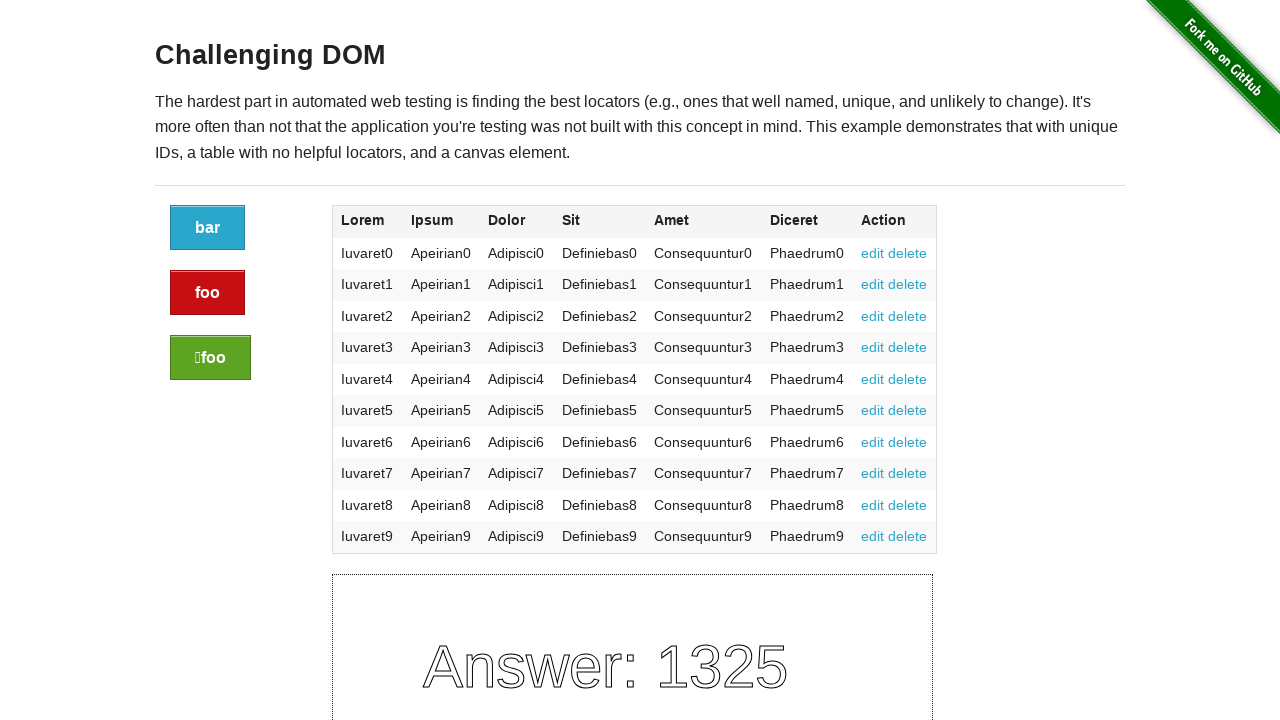

Verified paragraph text matches expected content
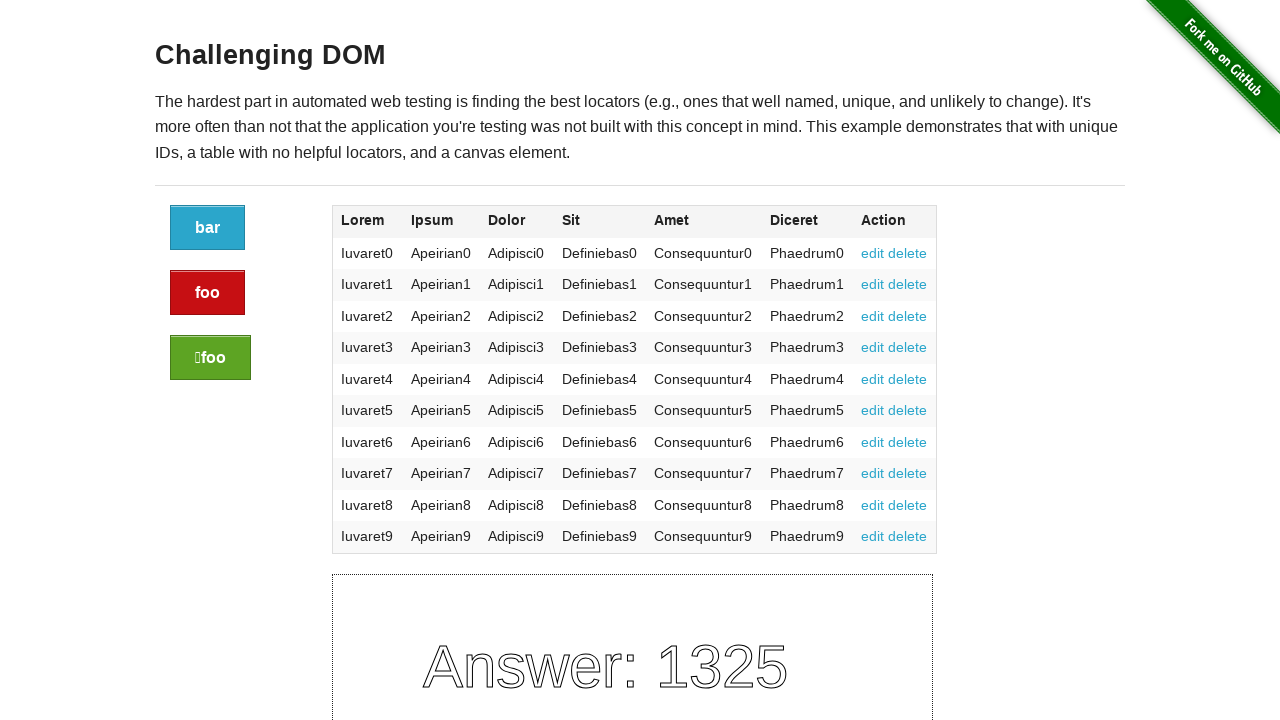

Located blue button element
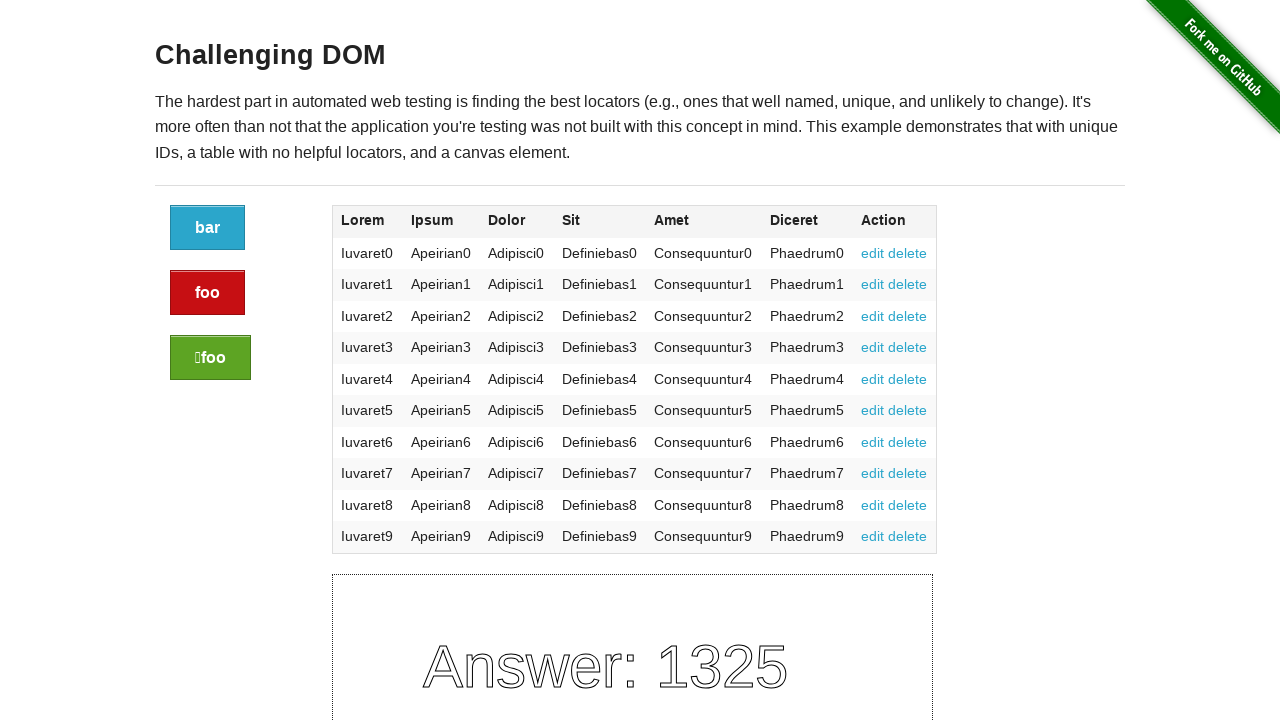

Retrieved blue button initial ID: b01fe9a0-f45d-013e-0344-566d4a43c396
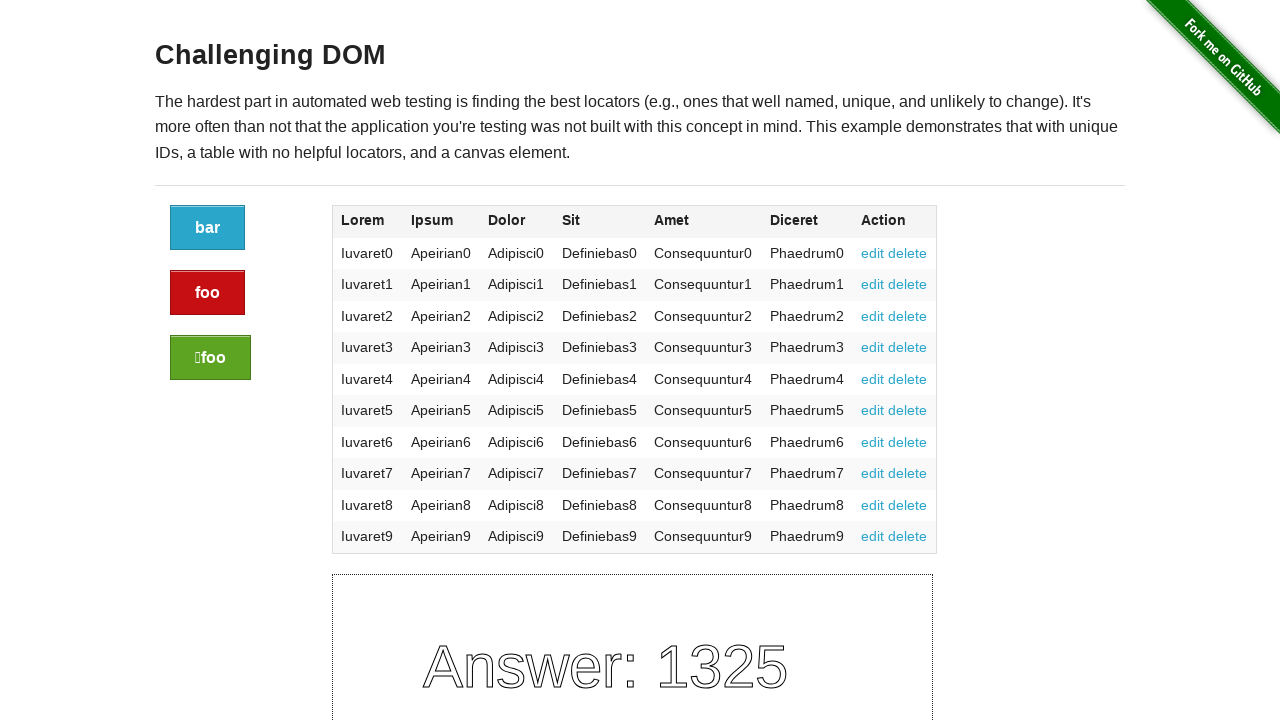

Located red button element
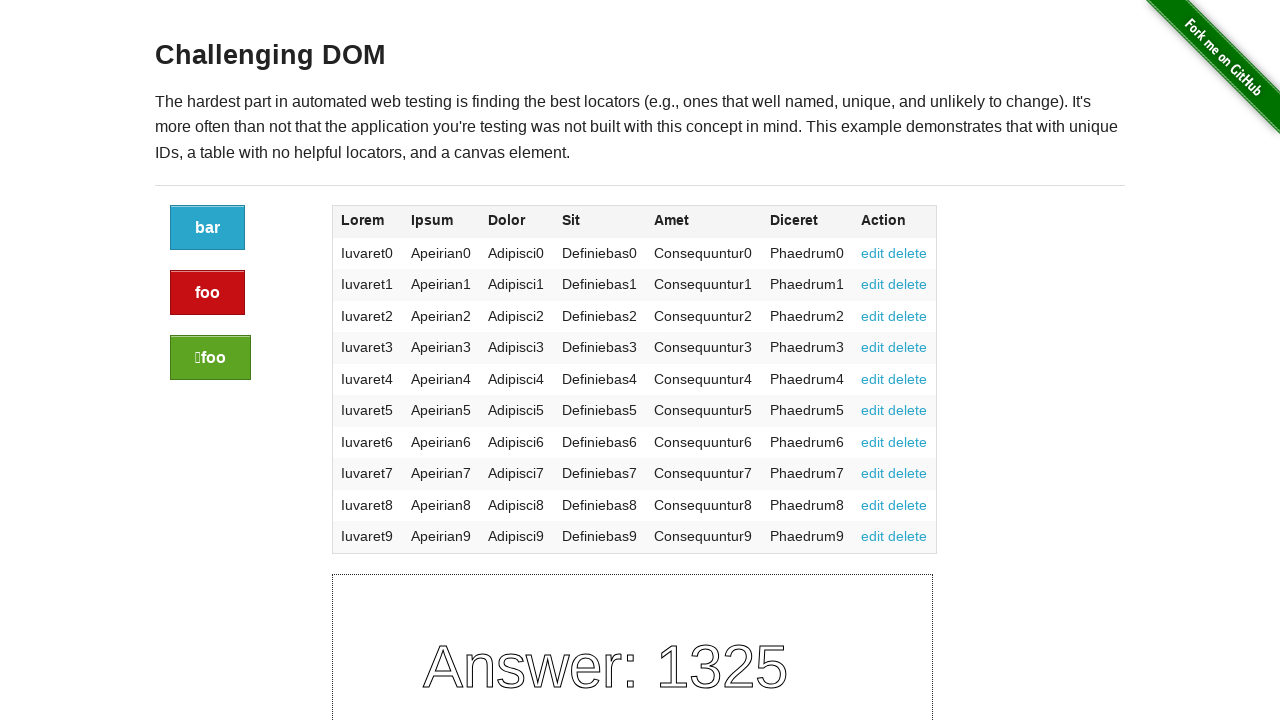

Retrieved red button initial ID: b01ffa10-f45d-013e-0345-566d4a43c396
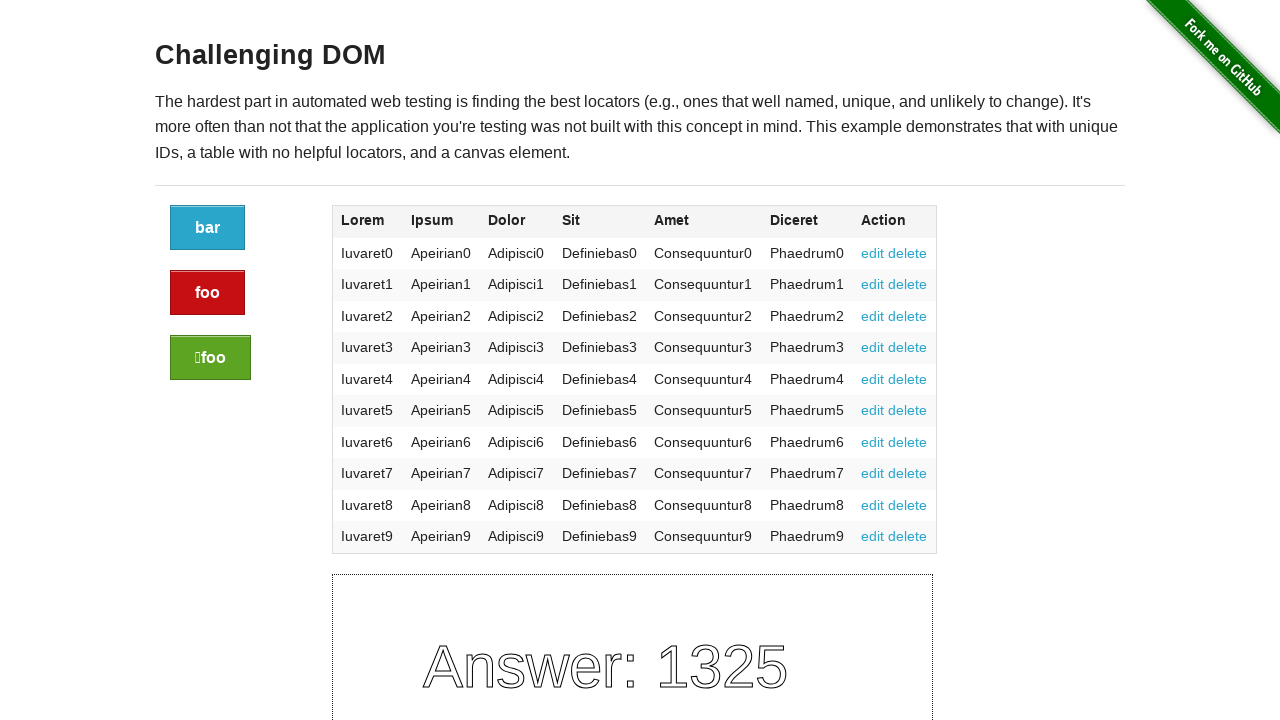

Located green button element
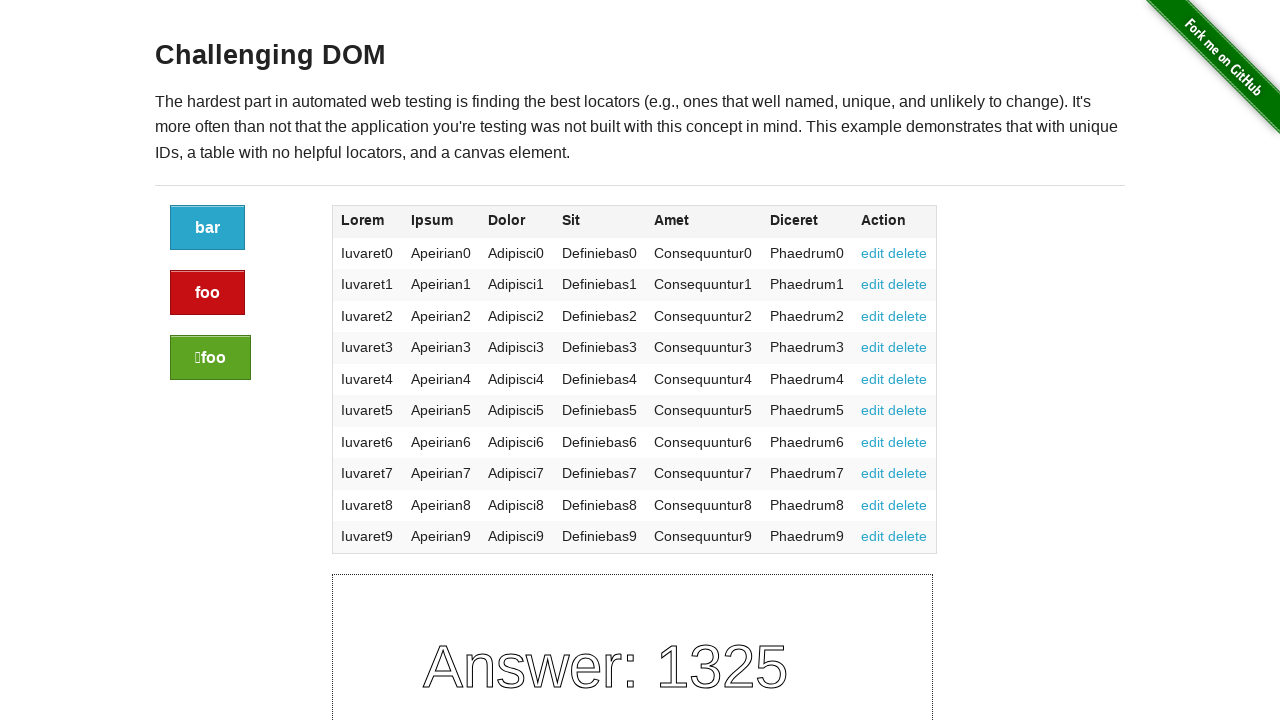

Retrieved green button initial ID: b0200920-f45d-013e-0346-566d4a43c396
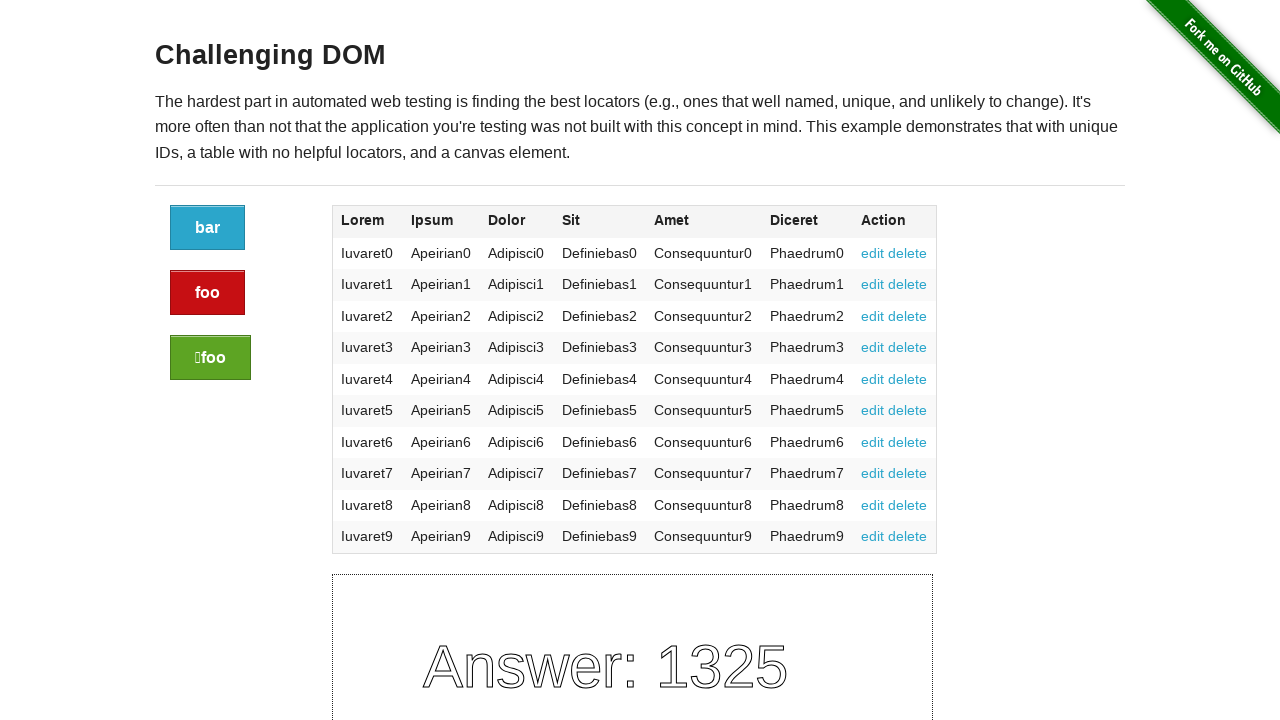

Reloaded the page to trigger dynamic ID changes
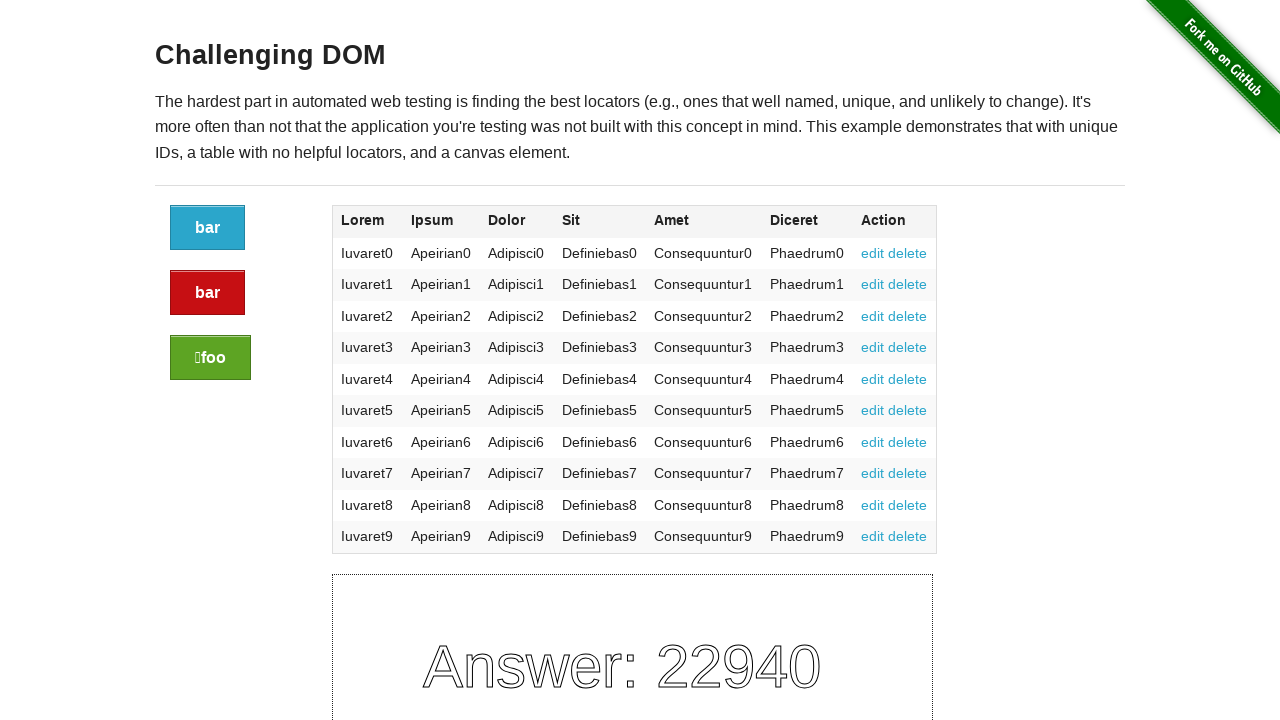

Located blue button element after page refresh
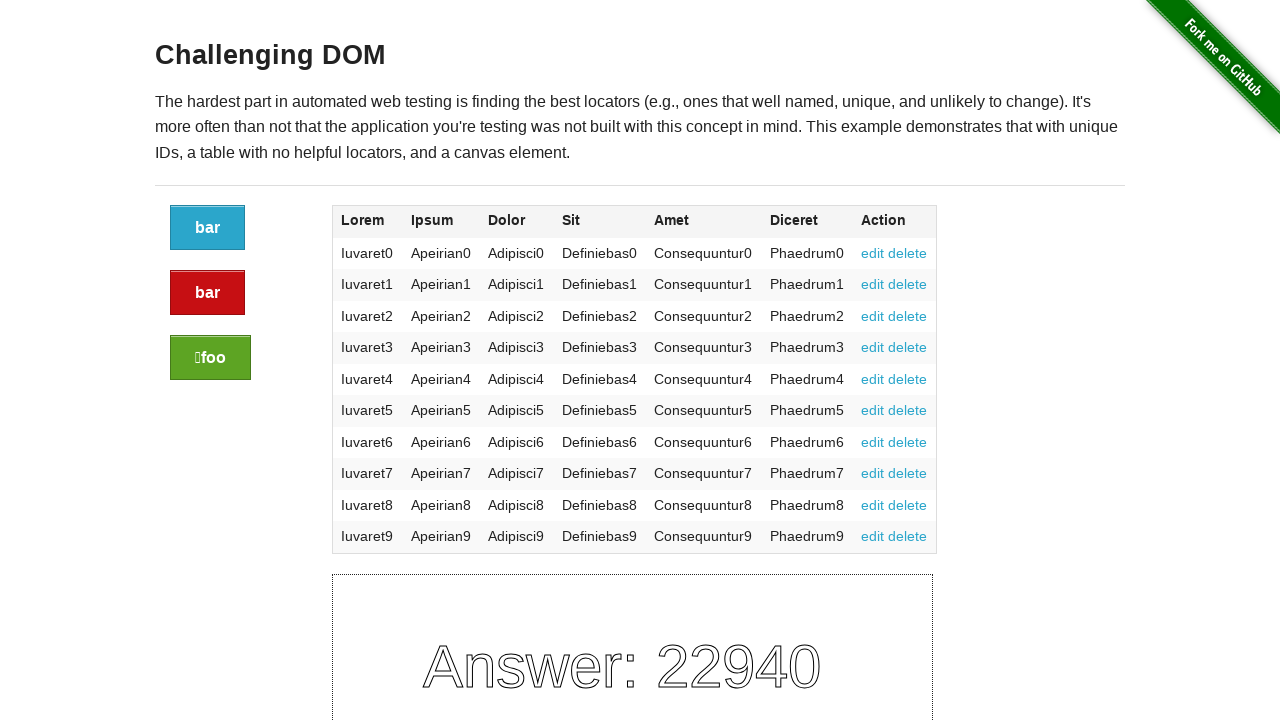

Retrieved blue button new ID after refresh: b2c92d10-f45d-013e-0359-566d4a43c396
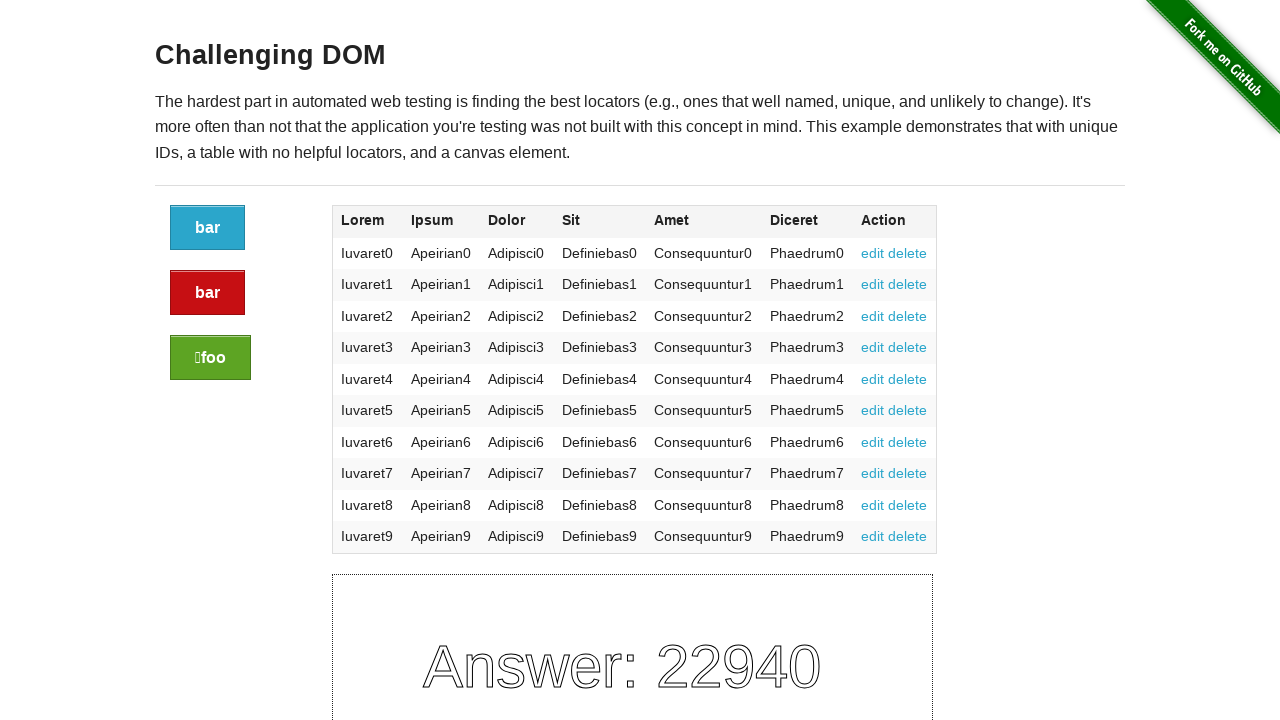

Located red button element after page refresh
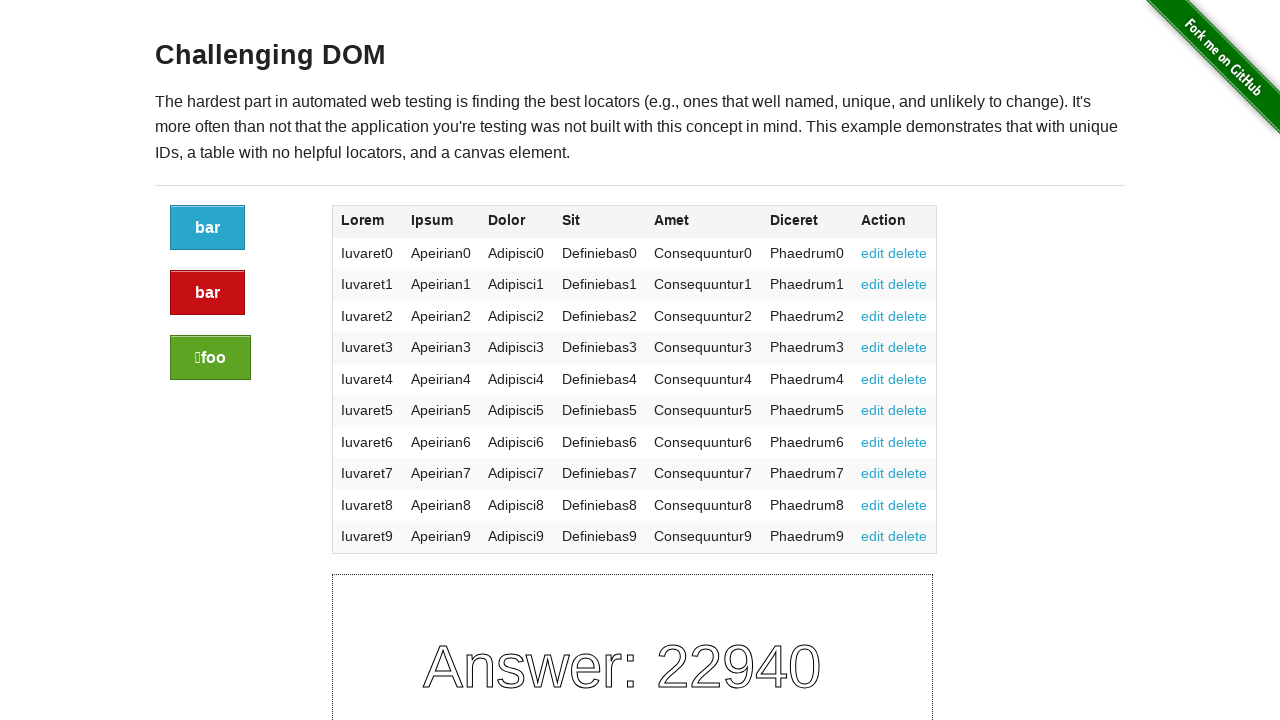

Retrieved red button new ID after refresh: b2c94090-f45d-013e-035a-566d4a43c396
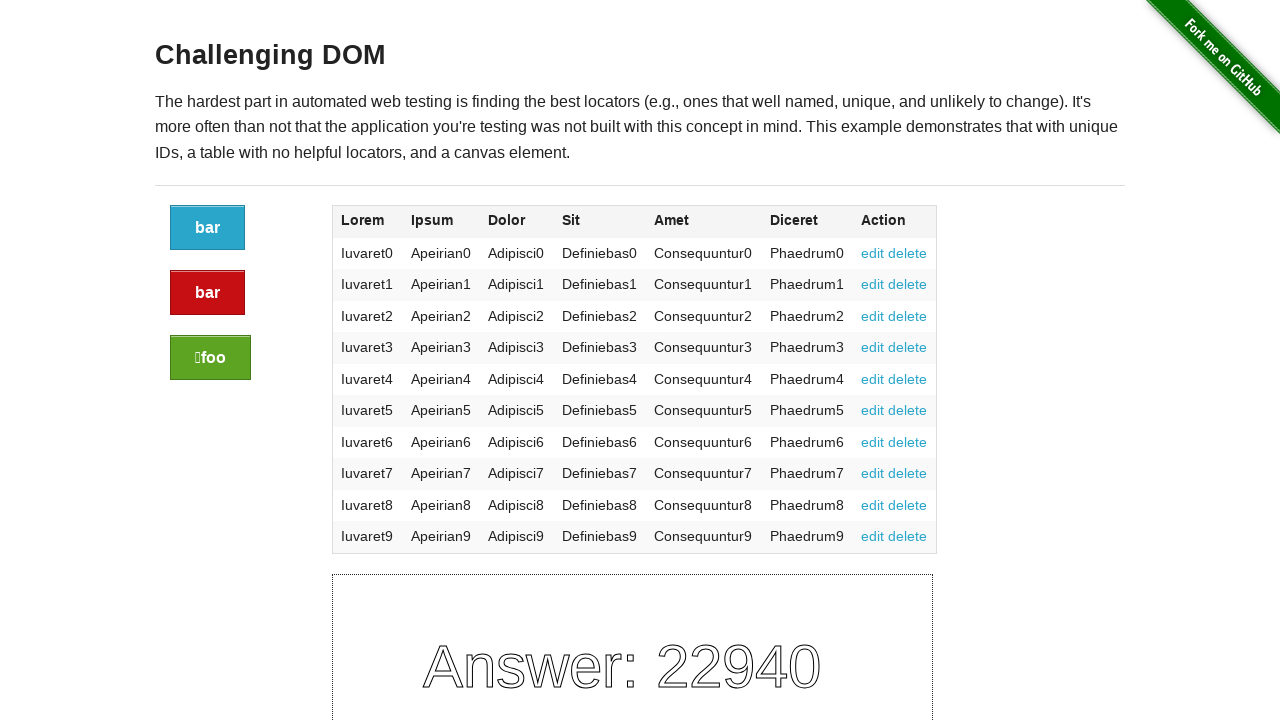

Located green button element after page refresh
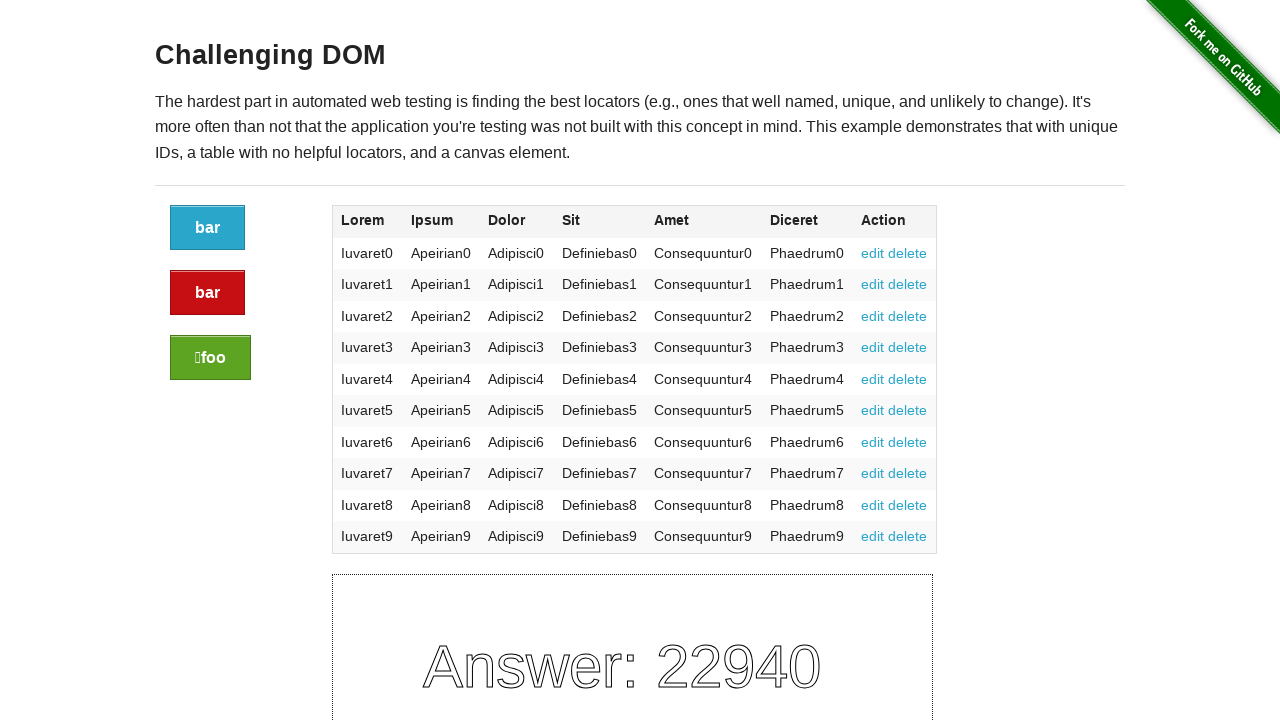

Retrieved green button new ID after refresh: b2c94f70-f45d-013e-035b-566d4a43c396
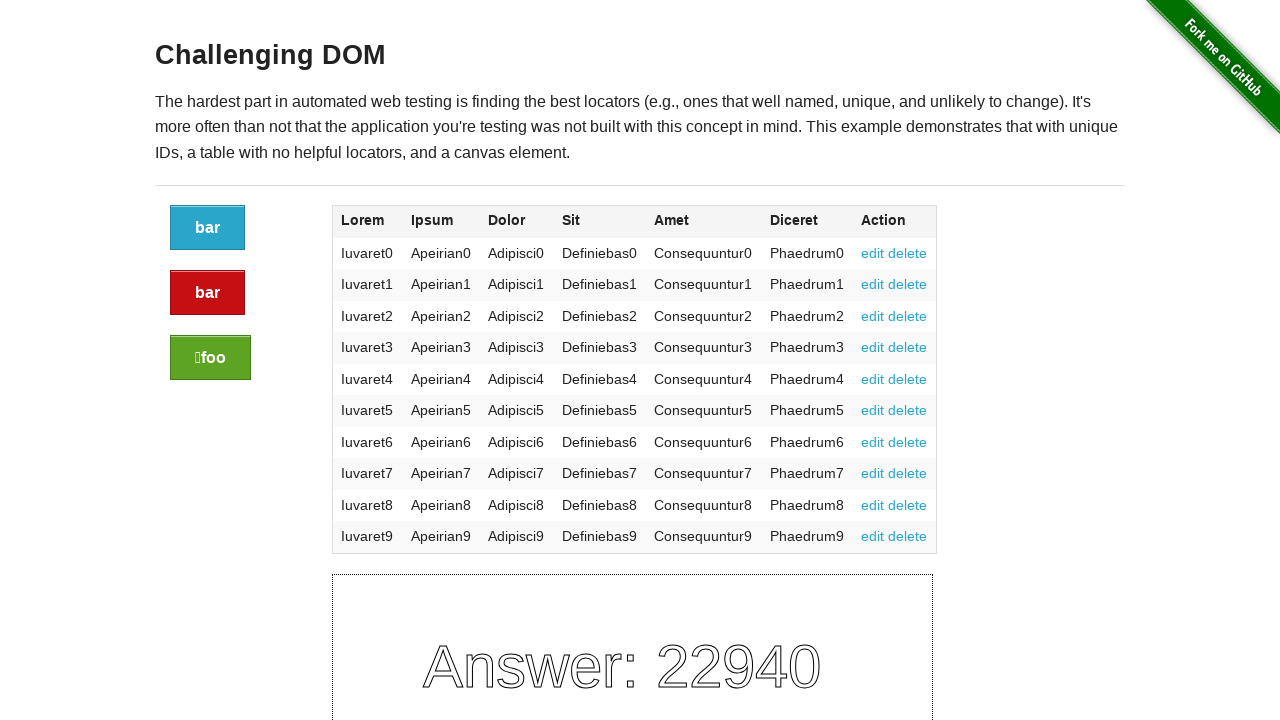

Verified blue button ID changed after page refresh
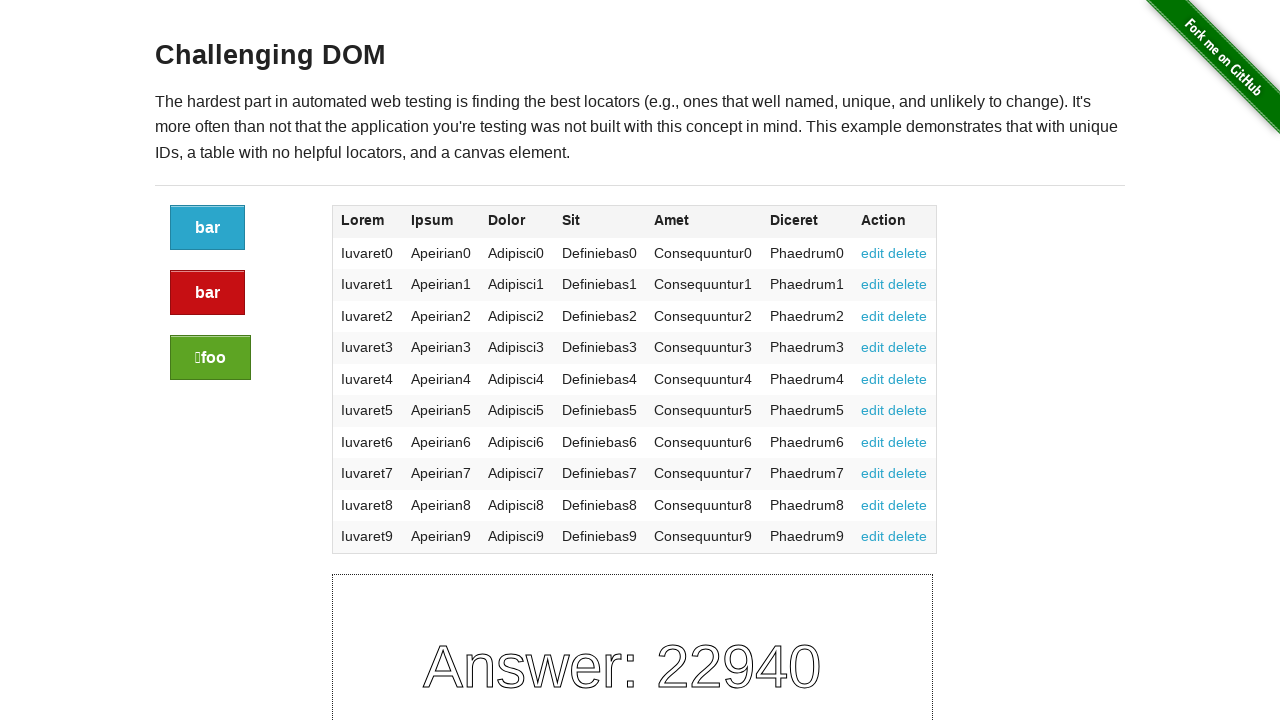

Verified red button ID changed after page refresh
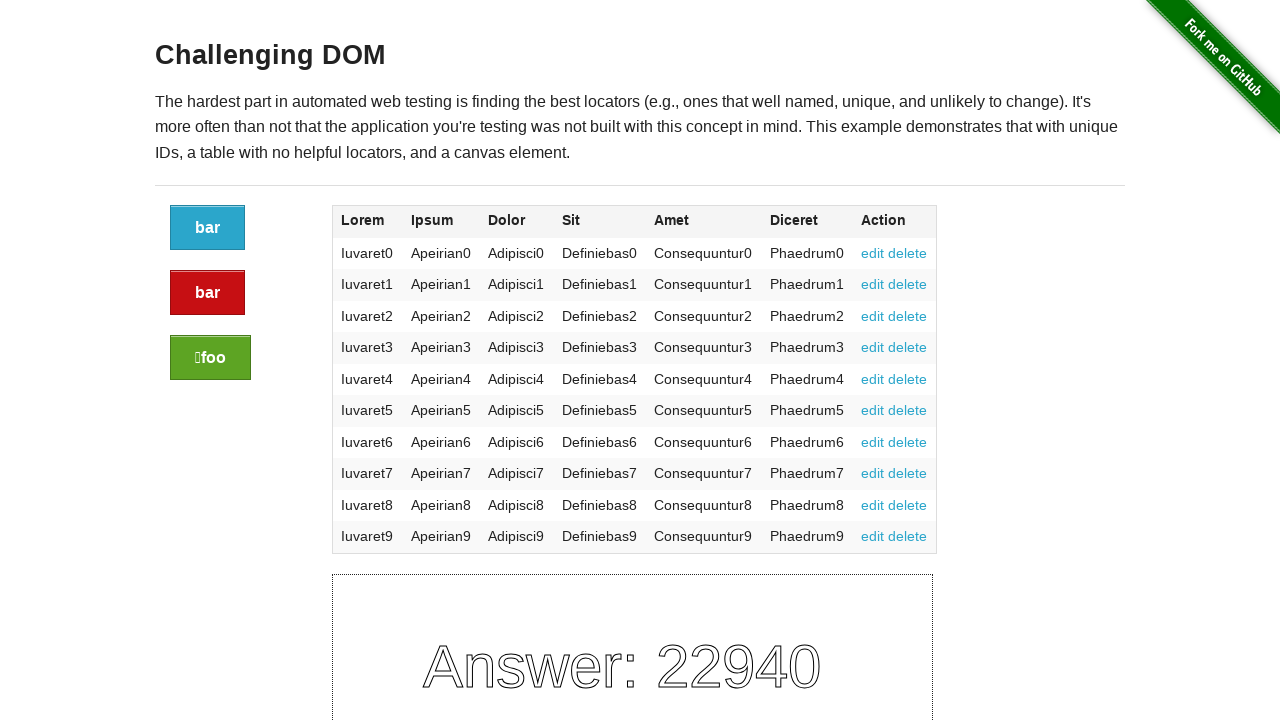

Verified green button ID changed after page refresh
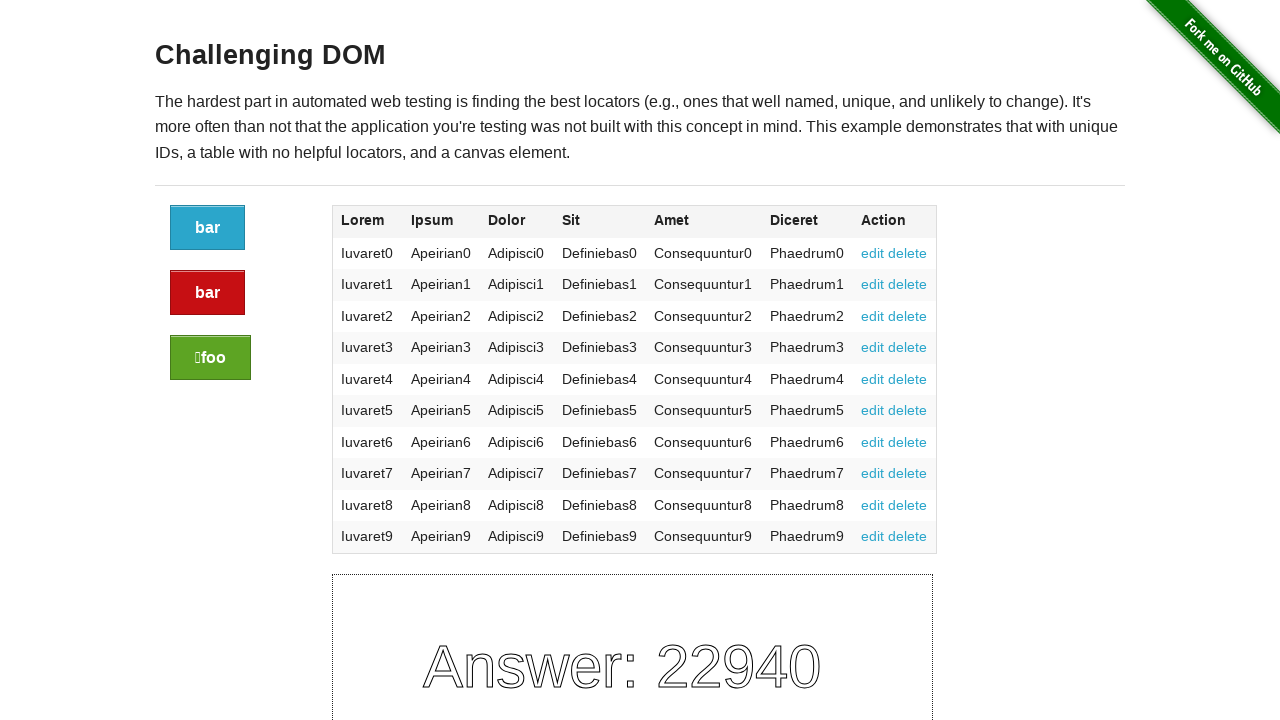

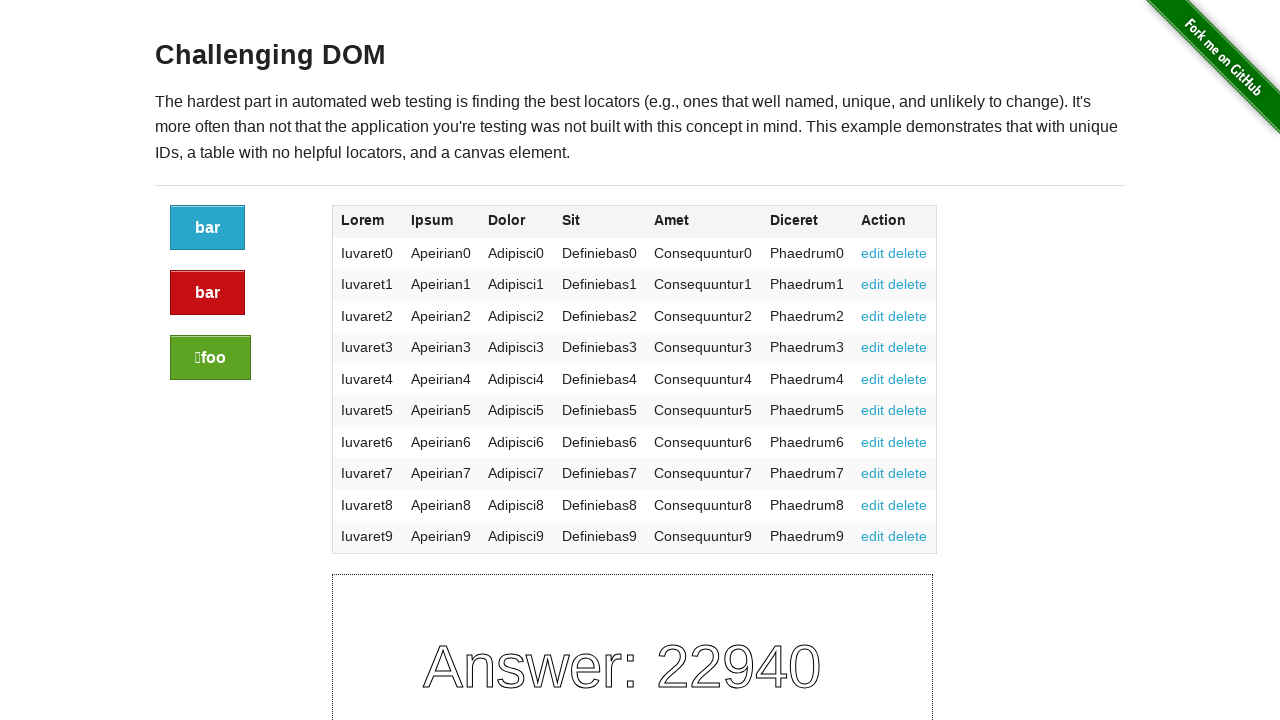